Tests form interaction by clicking a checkbox to enable a text field, then entering text into it

Starting URL: https://www.plus2net.com/javascript_tutorial/enable-disable-demo.php

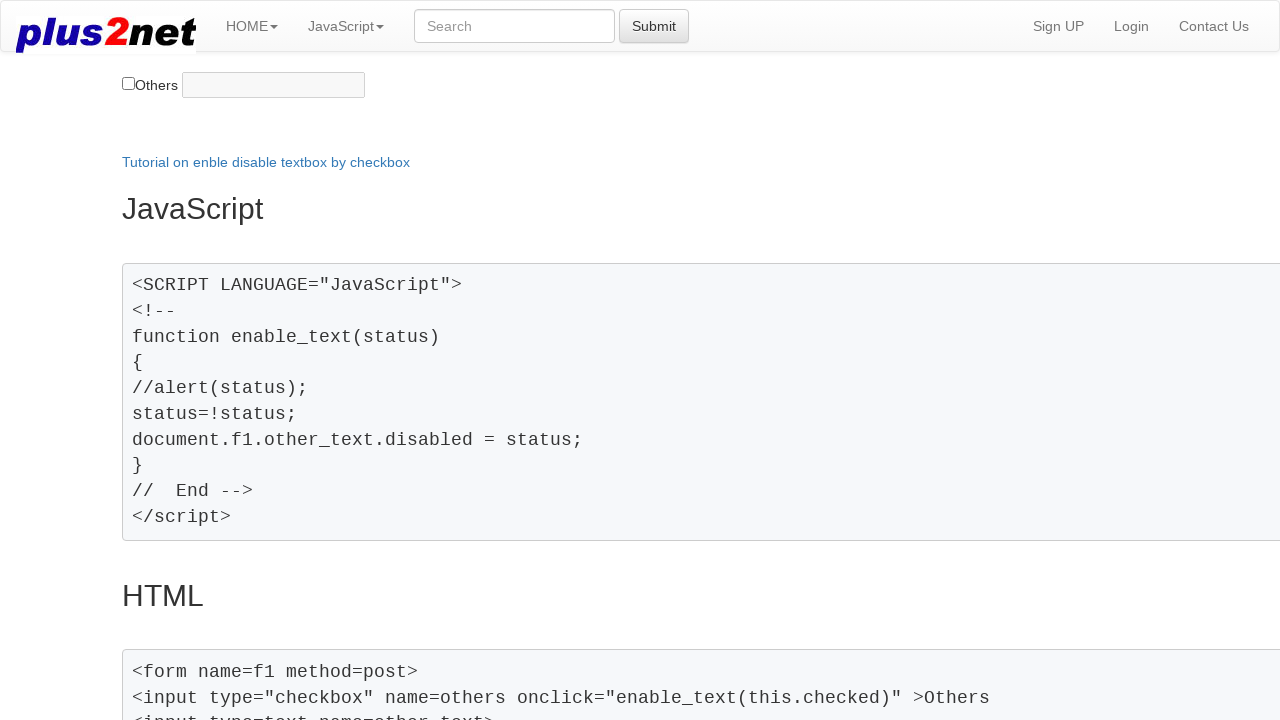

Clicked checkbox to enable text field at (128, 84) on input[type='checkbox']
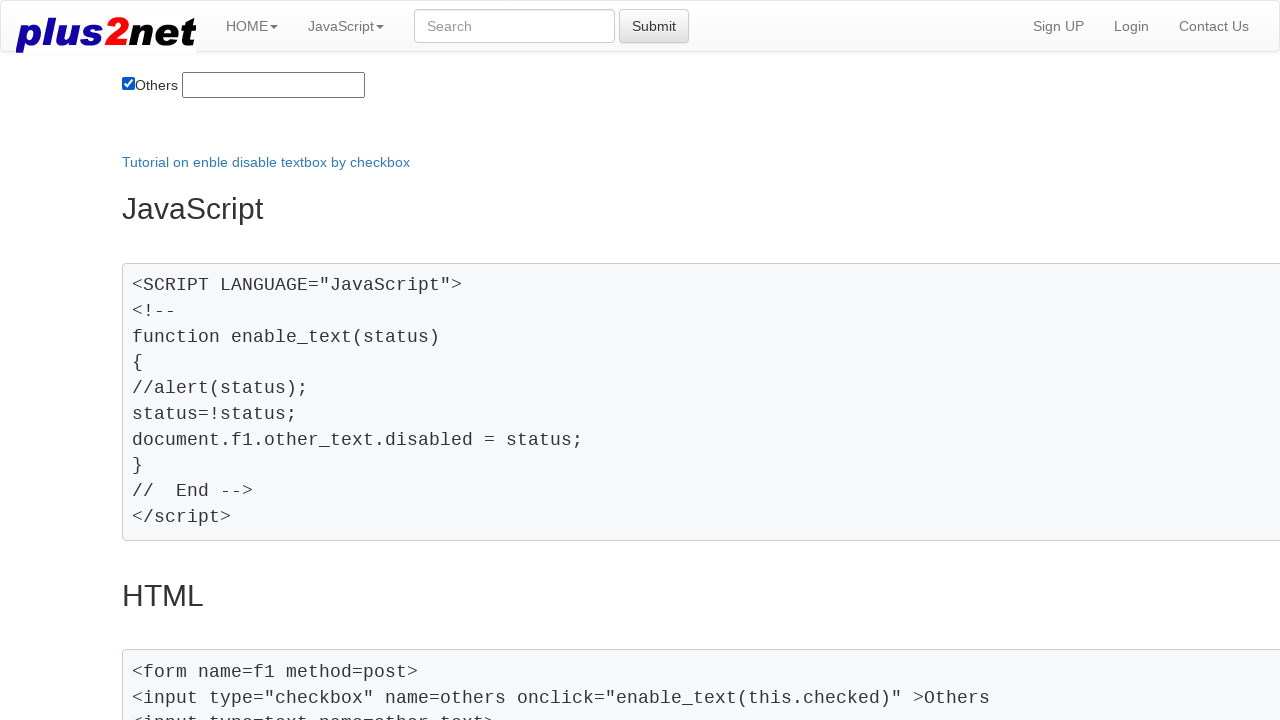

Verified text field is enabled
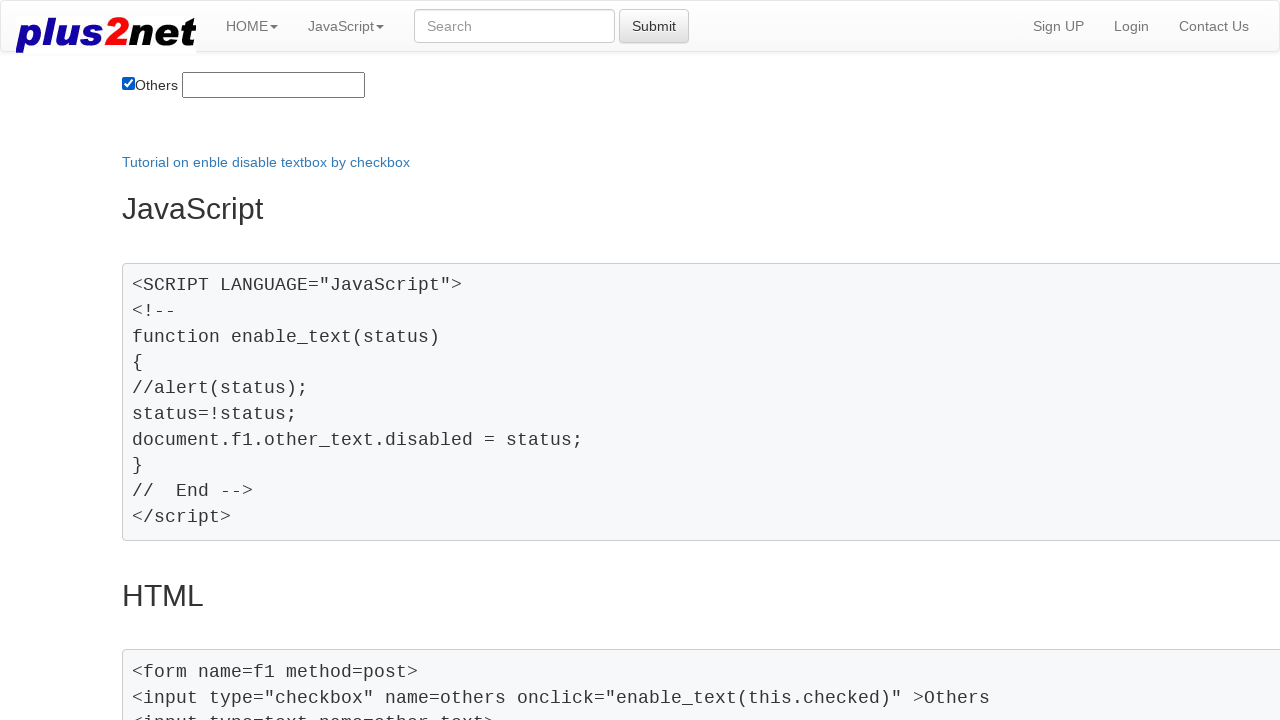

Filled text field with 'abcd' on input[name='other_text']
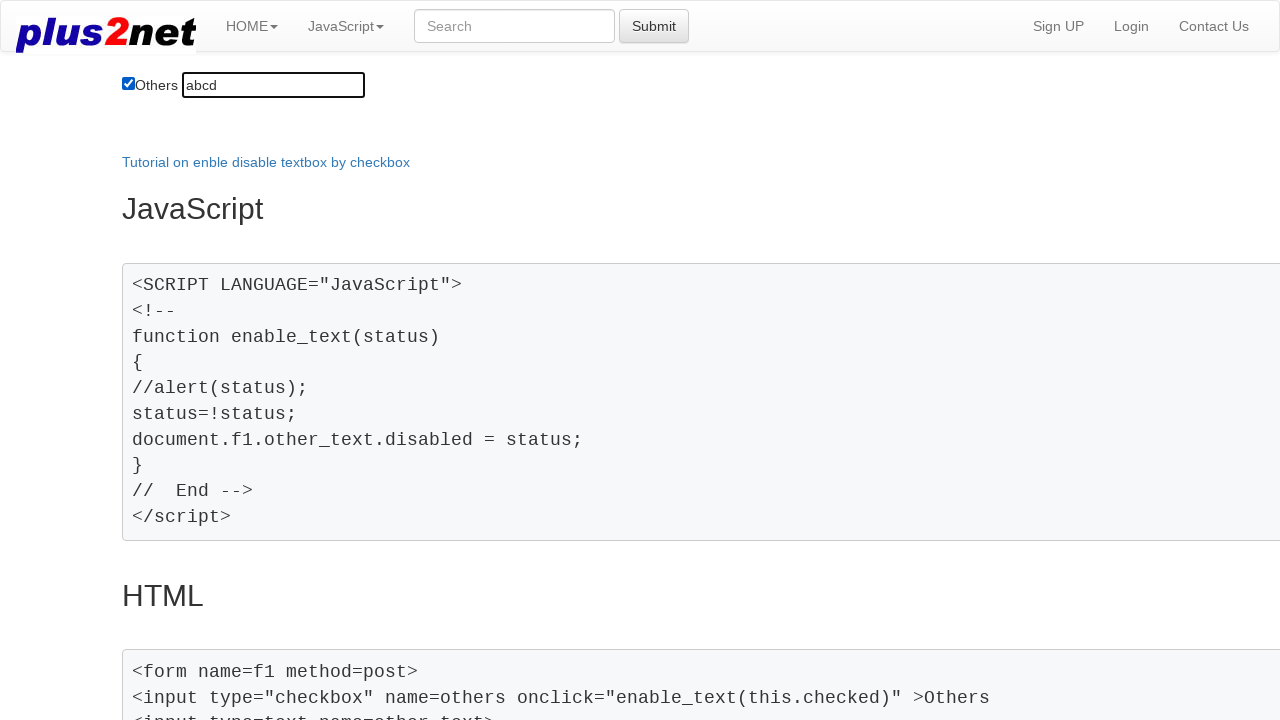

Waited 2 seconds to observe text entry
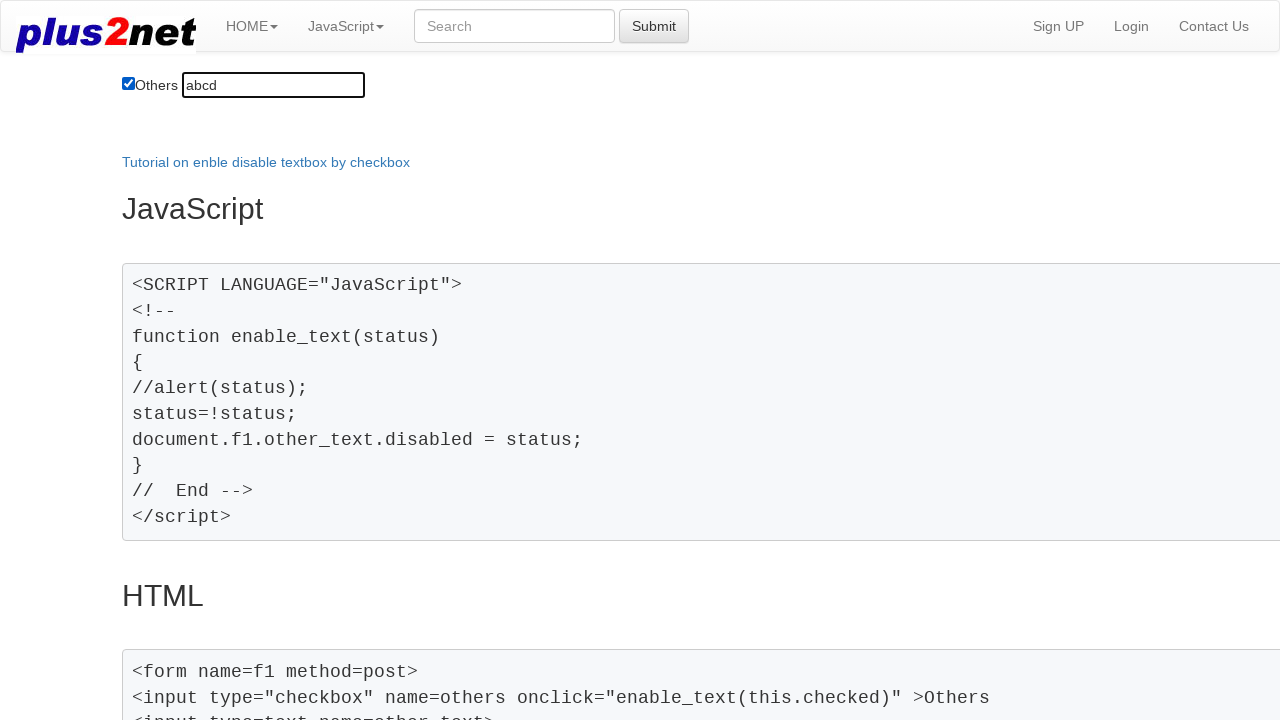

Cleared text field on input[name='other_text']
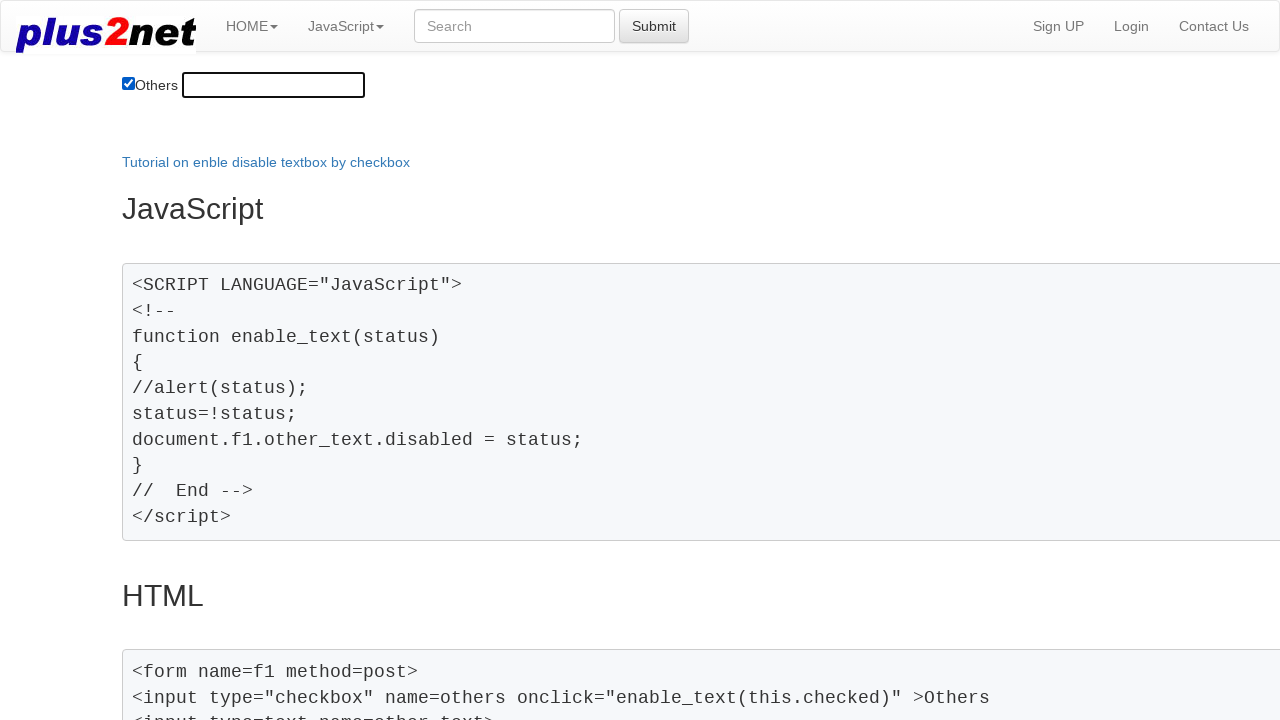

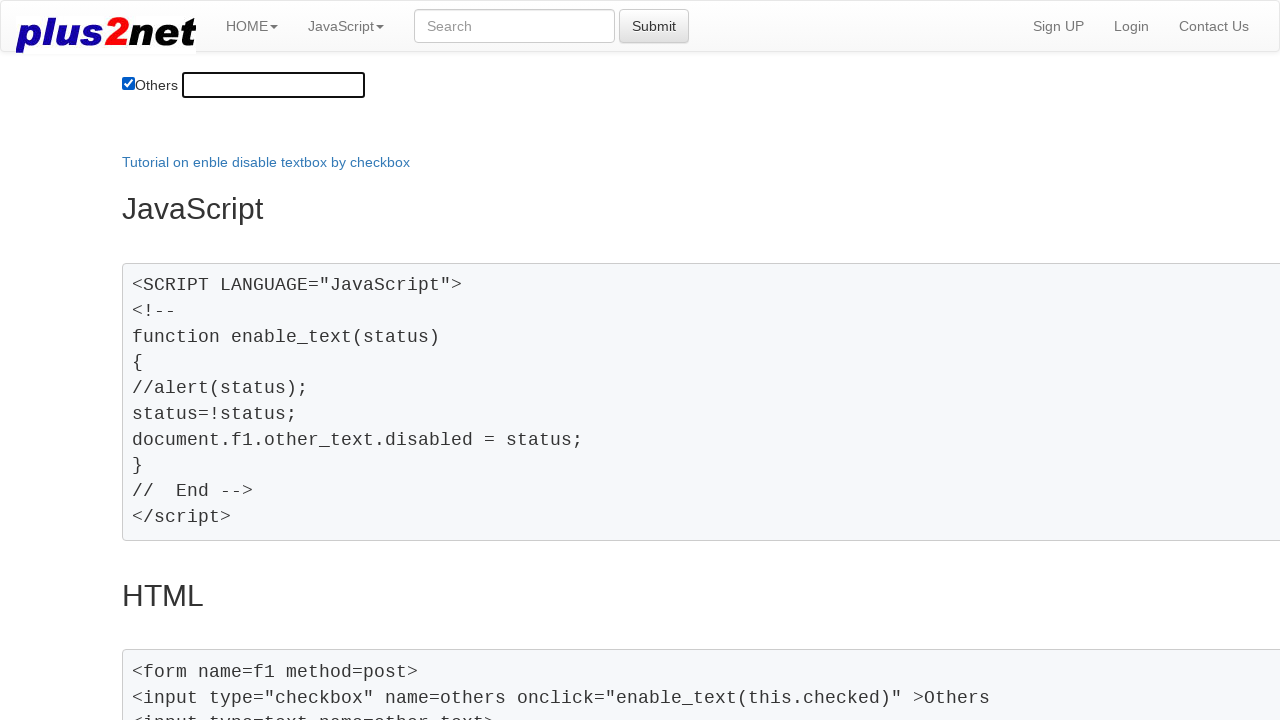